Fills the current address field in a practice form on DemoQA website

Starting URL: https://demoqa.com/automation-practice-form/

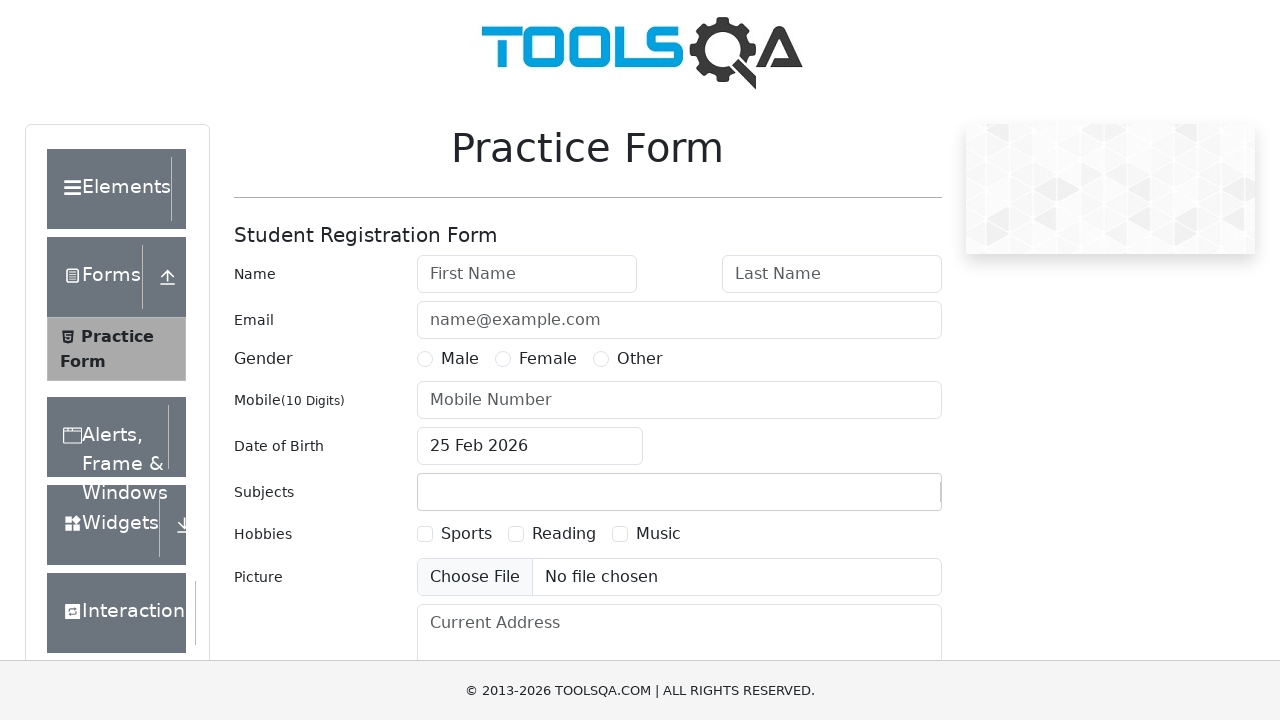

Filled current address field with 'Flat No.701,Landscape Garden' on textarea#currentAddress
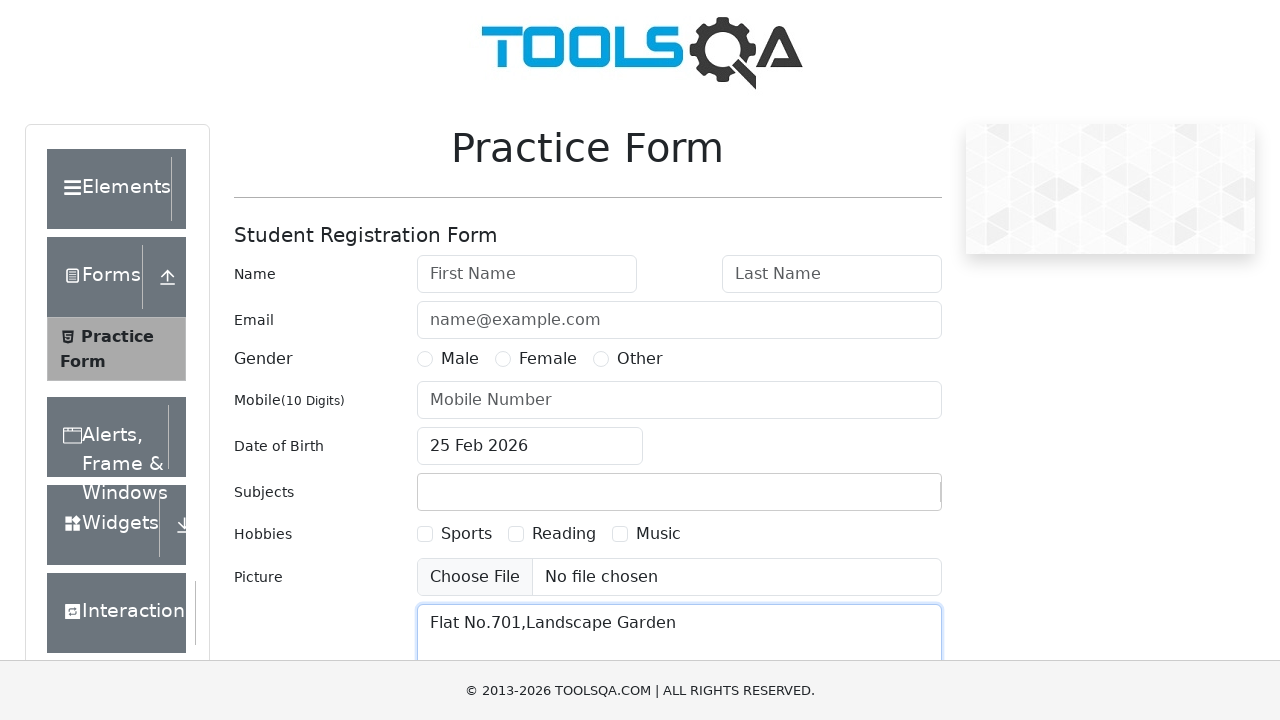

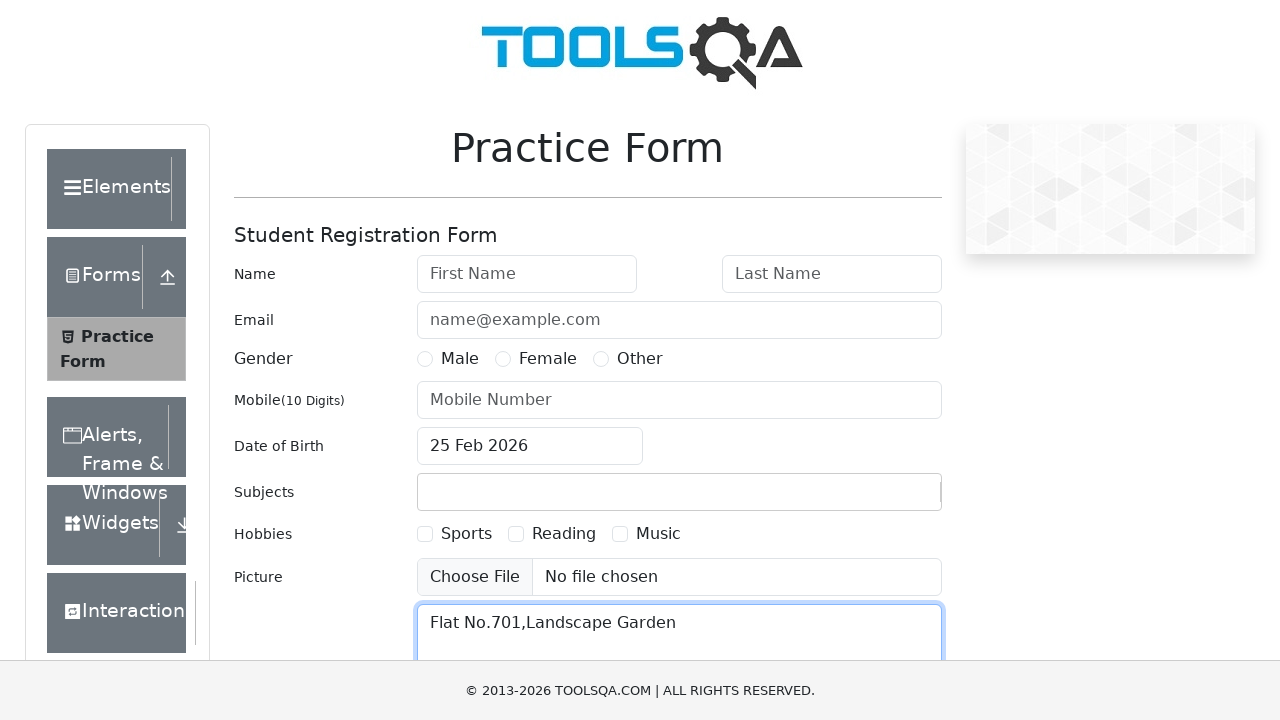